Tests clicking edit and delete buttons for each row in a challenging DOM table, iterating through all 10 rows and clicking both action buttons per row.

Starting URL: https://the-internet.herokuapp.com/challenging_dom

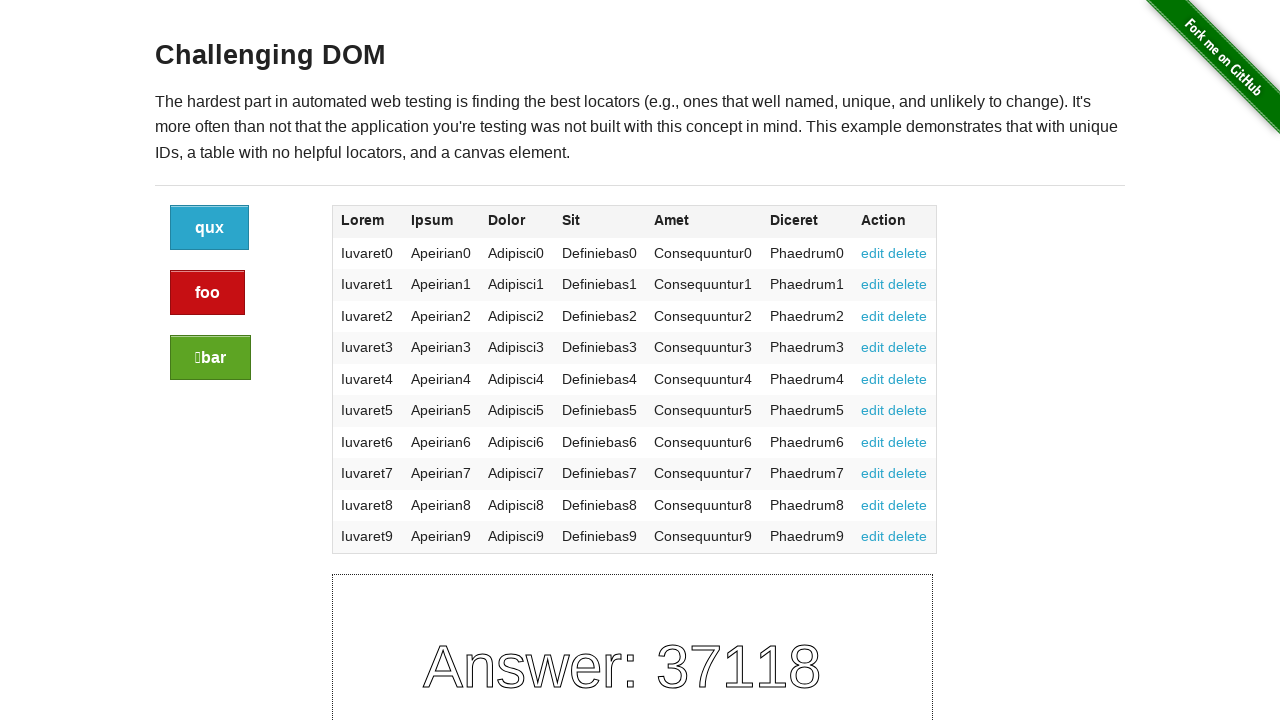

Navigated to challenging DOM page
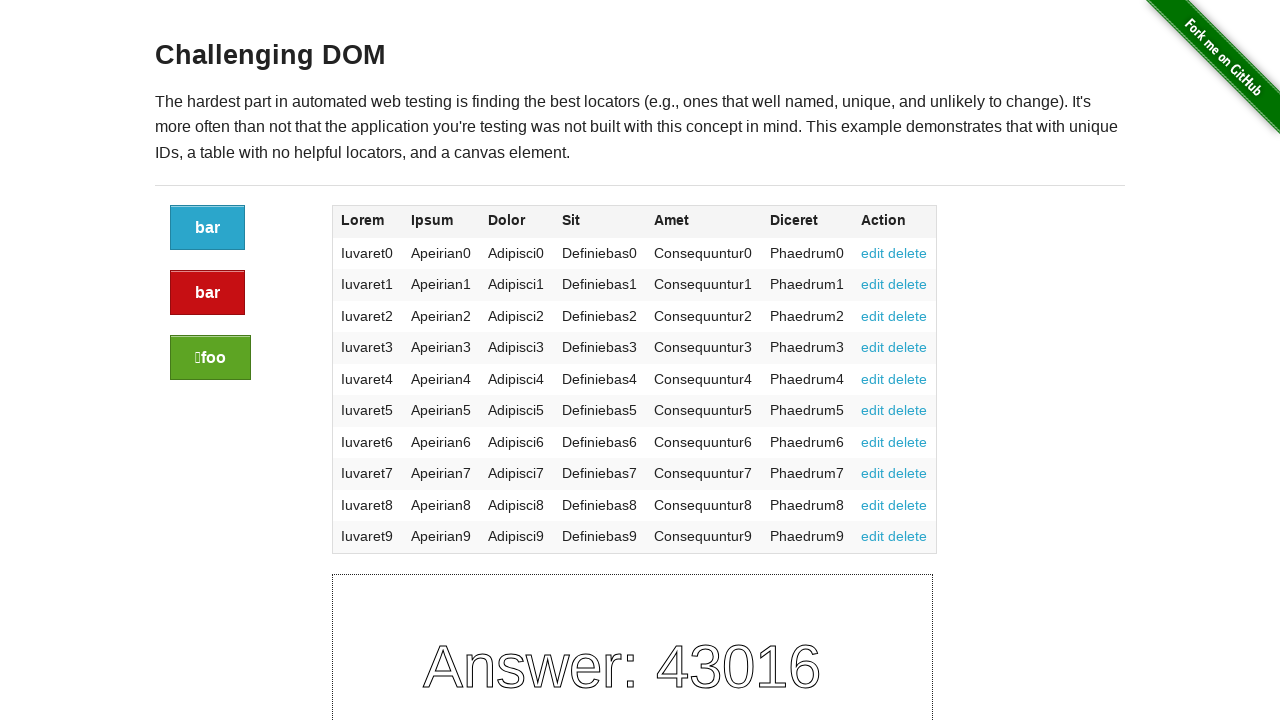

Table loaded and visible
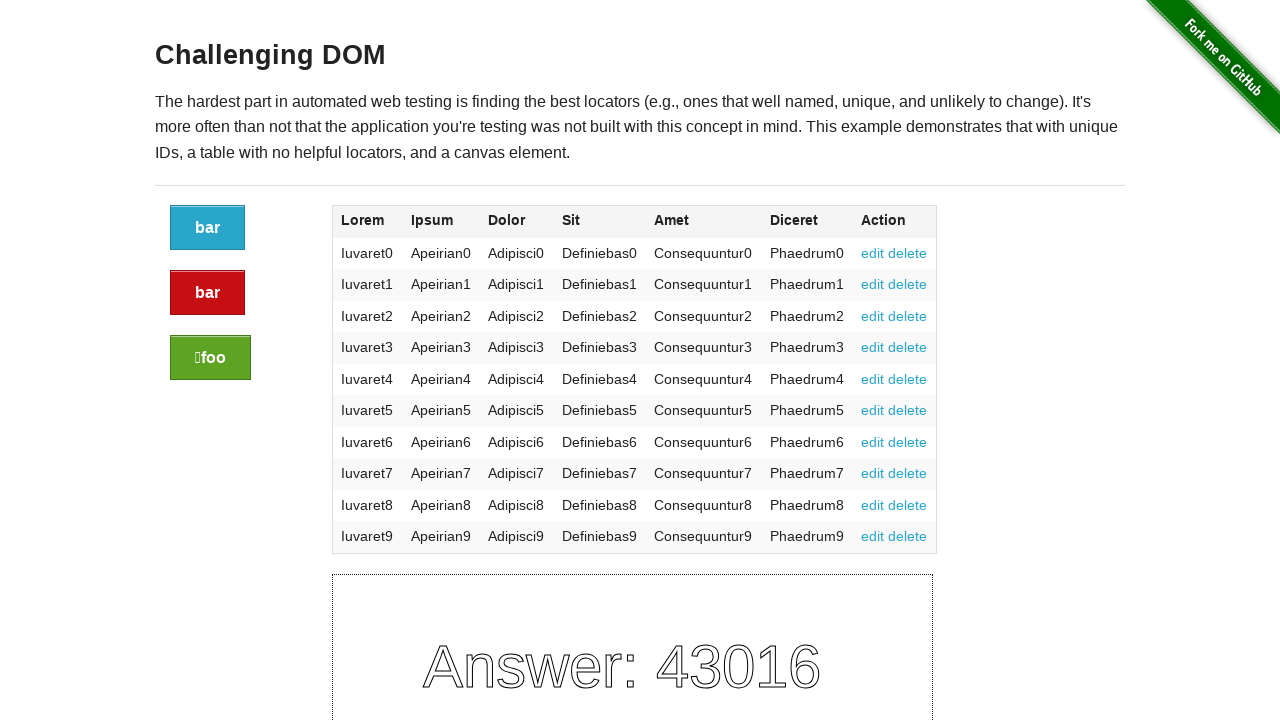

Clicked edit button for row 1 at (873, 253) on xpath=//*[@id='content']//table/tbody/tr[1]/td[7]/a[1]
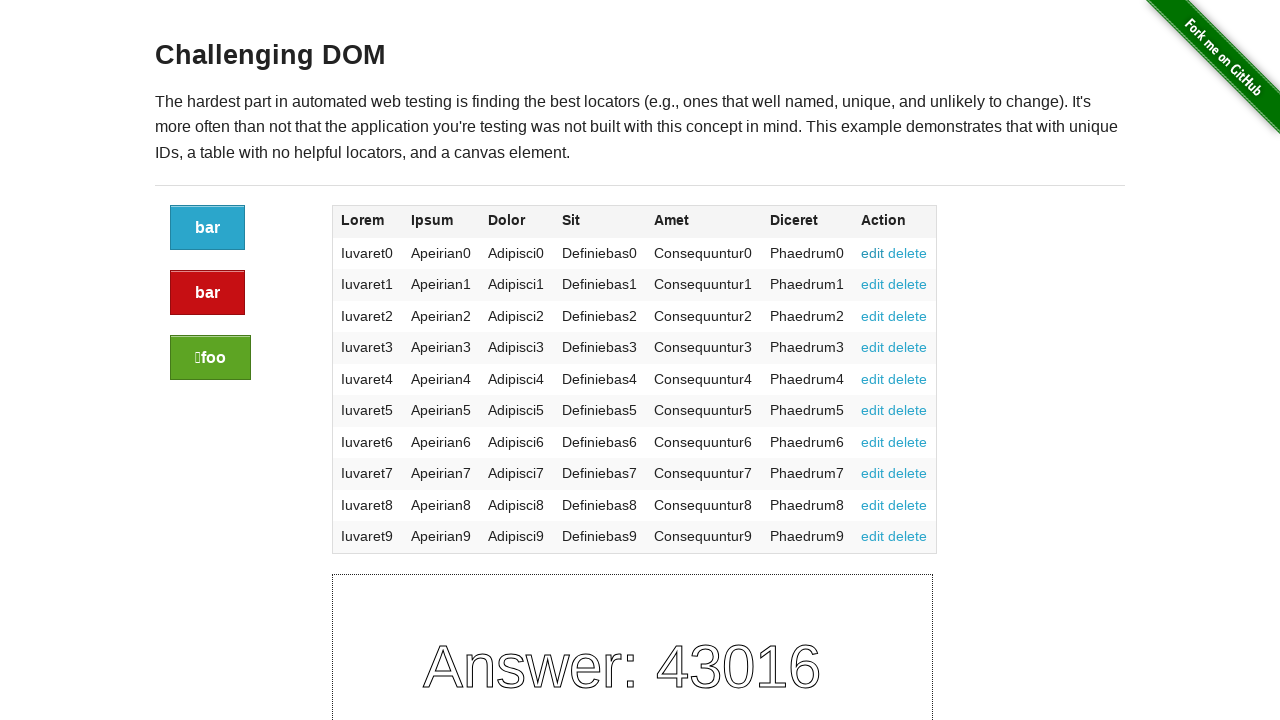

Clicked delete button for row 1 at (908, 253) on xpath=//*[@id='content']//table/tbody/tr[1]/td[7]/a[2]
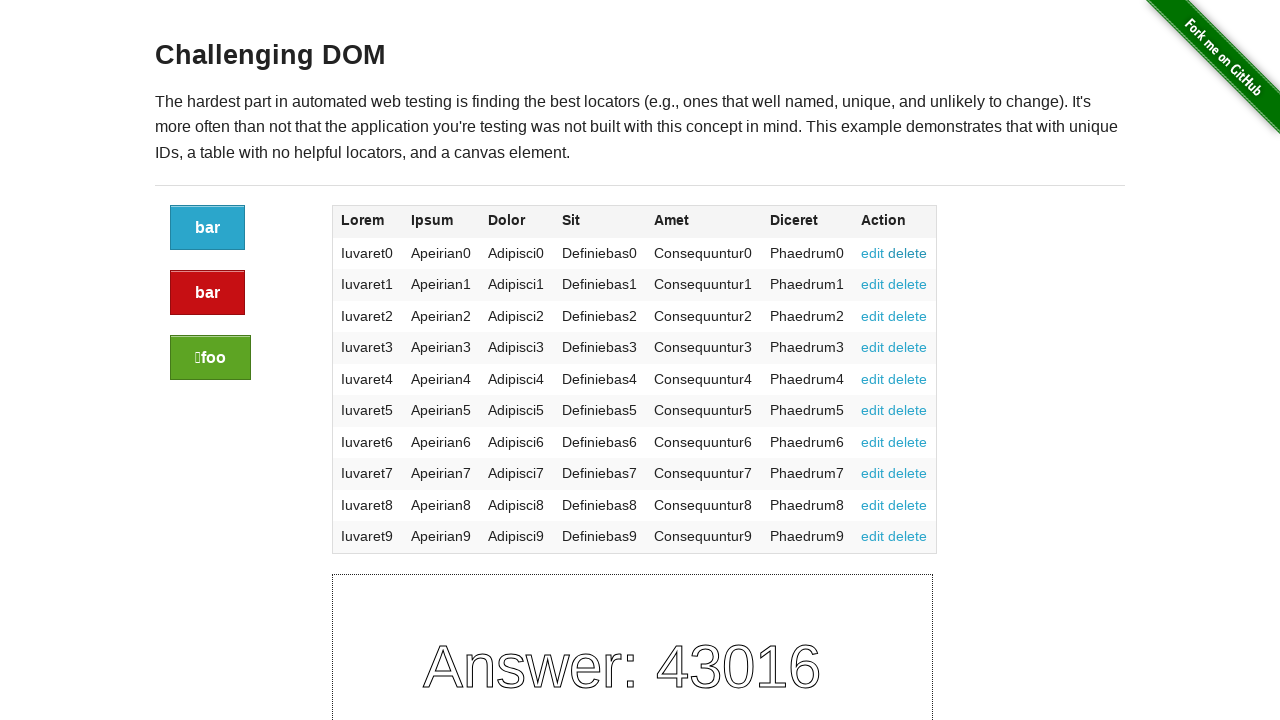

Clicked edit button for row 2 at (873, 284) on xpath=//*[@id='content']//table/tbody/tr[2]/td[7]/a[1]
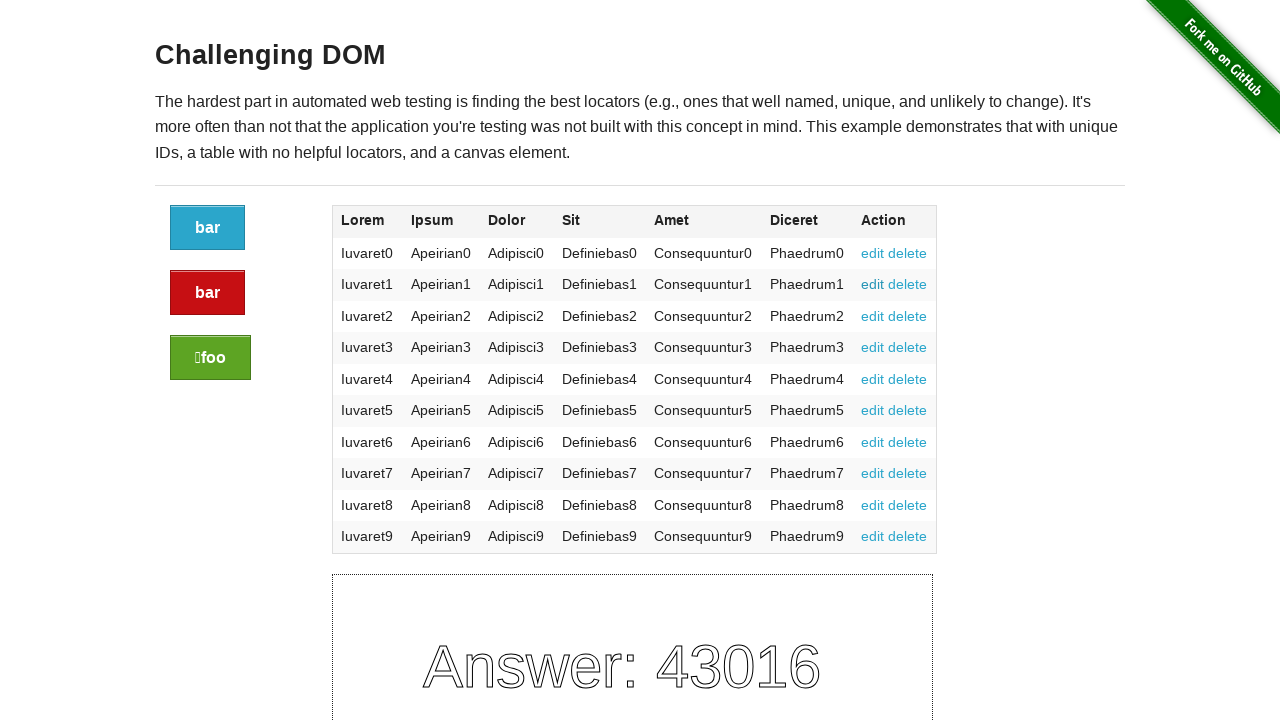

Clicked delete button for row 2 at (908, 284) on xpath=//*[@id='content']//table/tbody/tr[2]/td[7]/a[2]
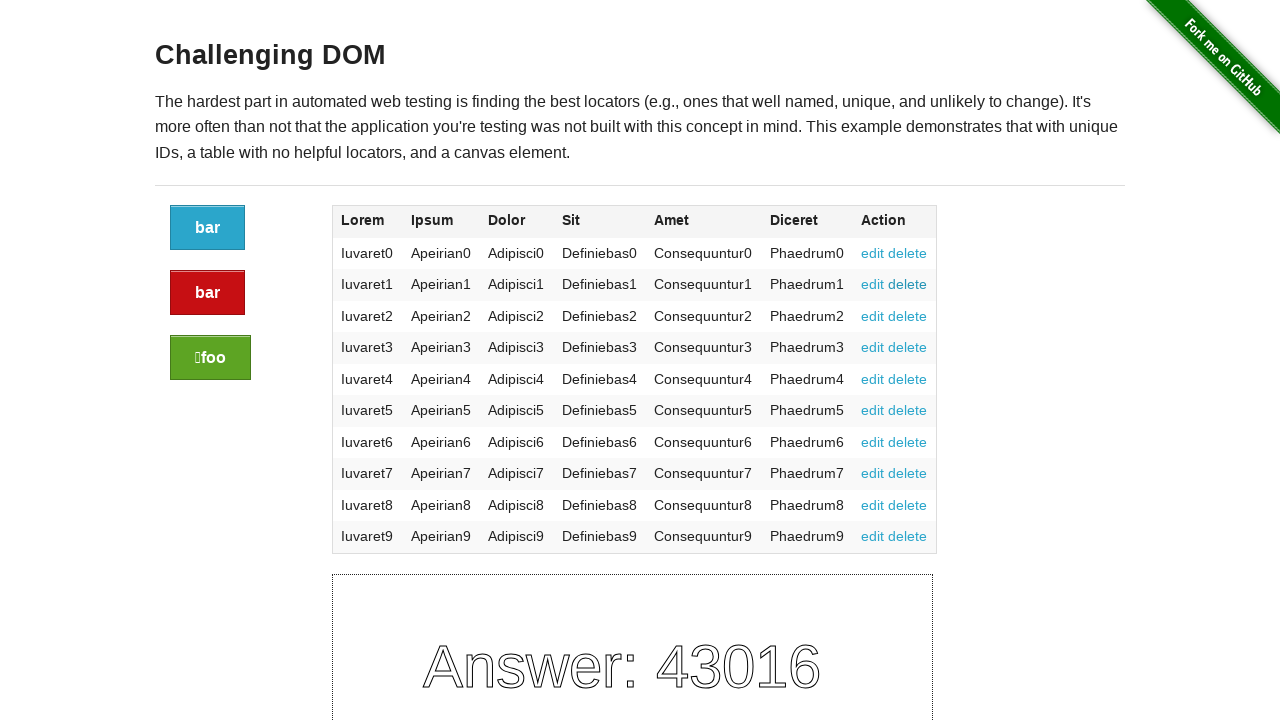

Clicked edit button for row 3 at (873, 316) on xpath=//*[@id='content']//table/tbody/tr[3]/td[7]/a[1]
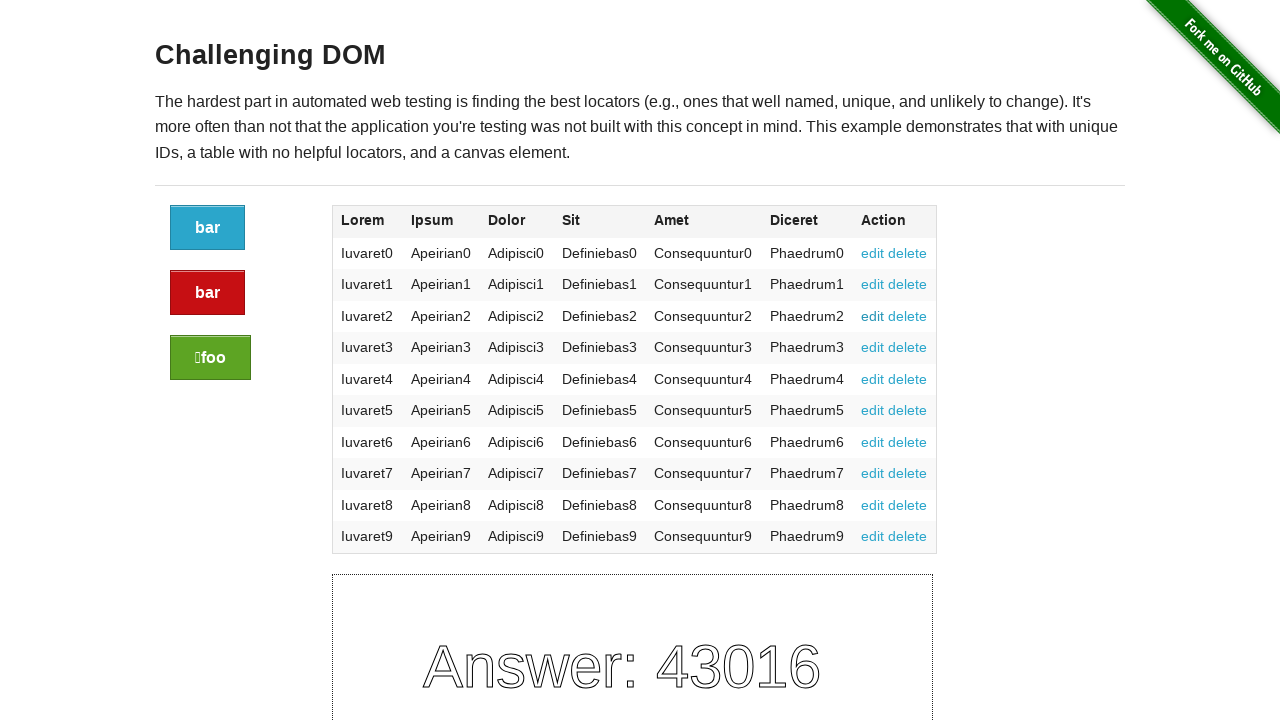

Clicked delete button for row 3 at (908, 316) on xpath=//*[@id='content']//table/tbody/tr[3]/td[7]/a[2]
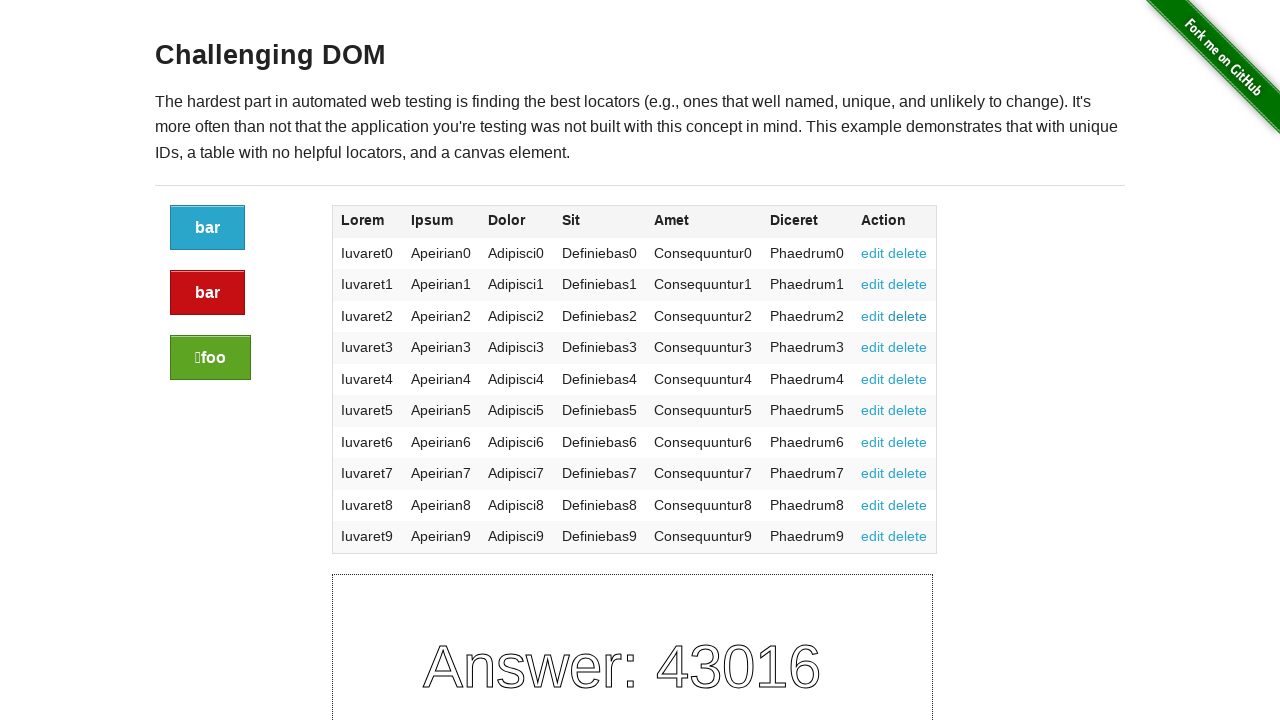

Clicked edit button for row 4 at (873, 347) on xpath=//*[@id='content']//table/tbody/tr[4]/td[7]/a[1]
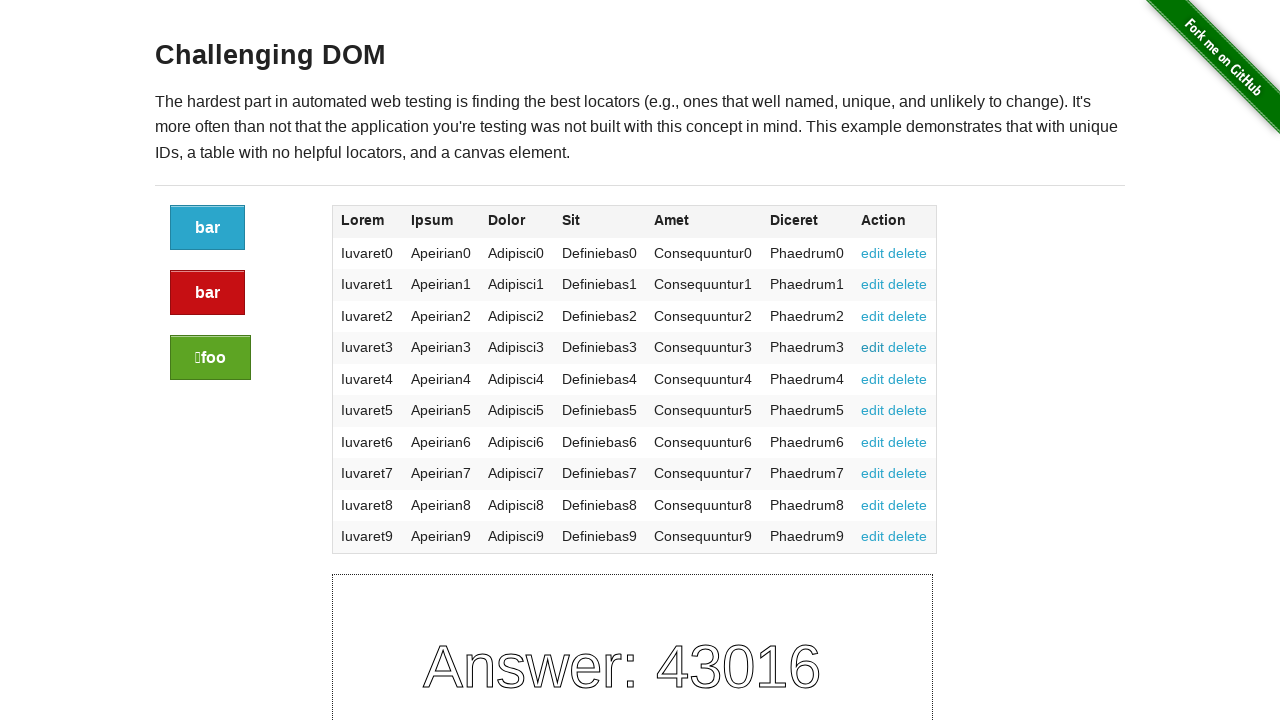

Clicked delete button for row 4 at (908, 347) on xpath=//*[@id='content']//table/tbody/tr[4]/td[7]/a[2]
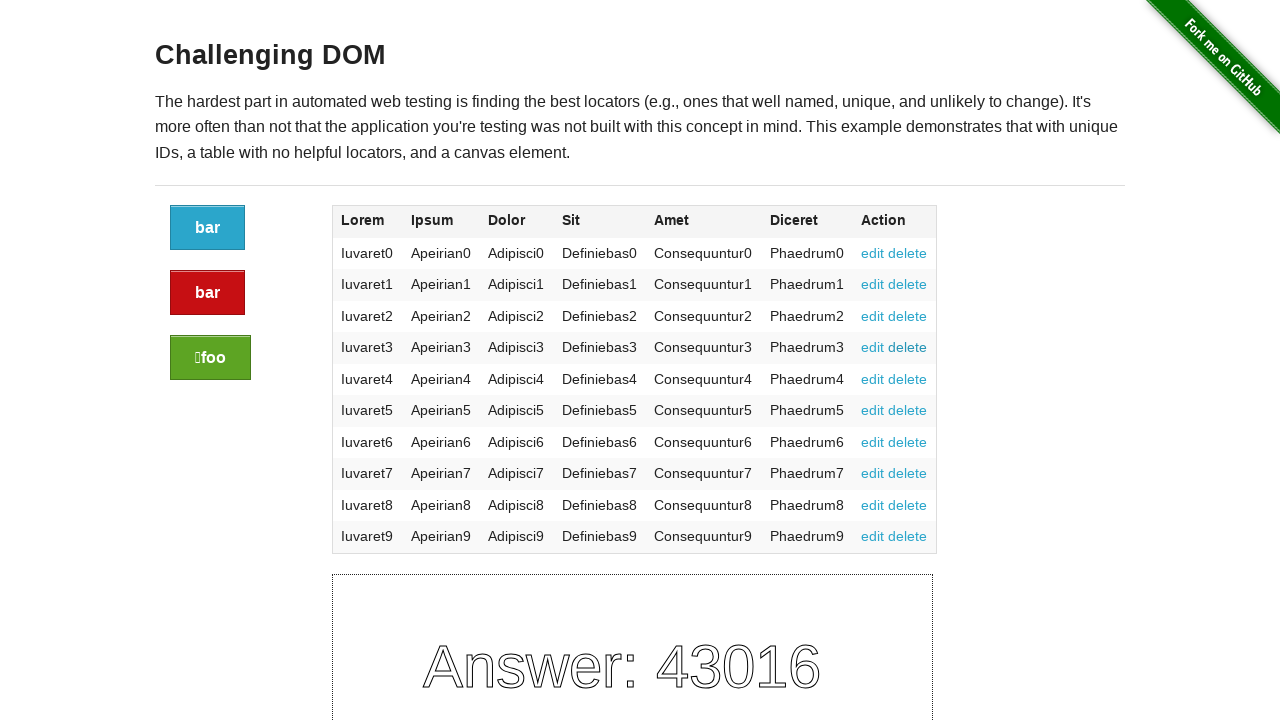

Clicked edit button for row 5 at (873, 379) on xpath=//*[@id='content']//table/tbody/tr[5]/td[7]/a[1]
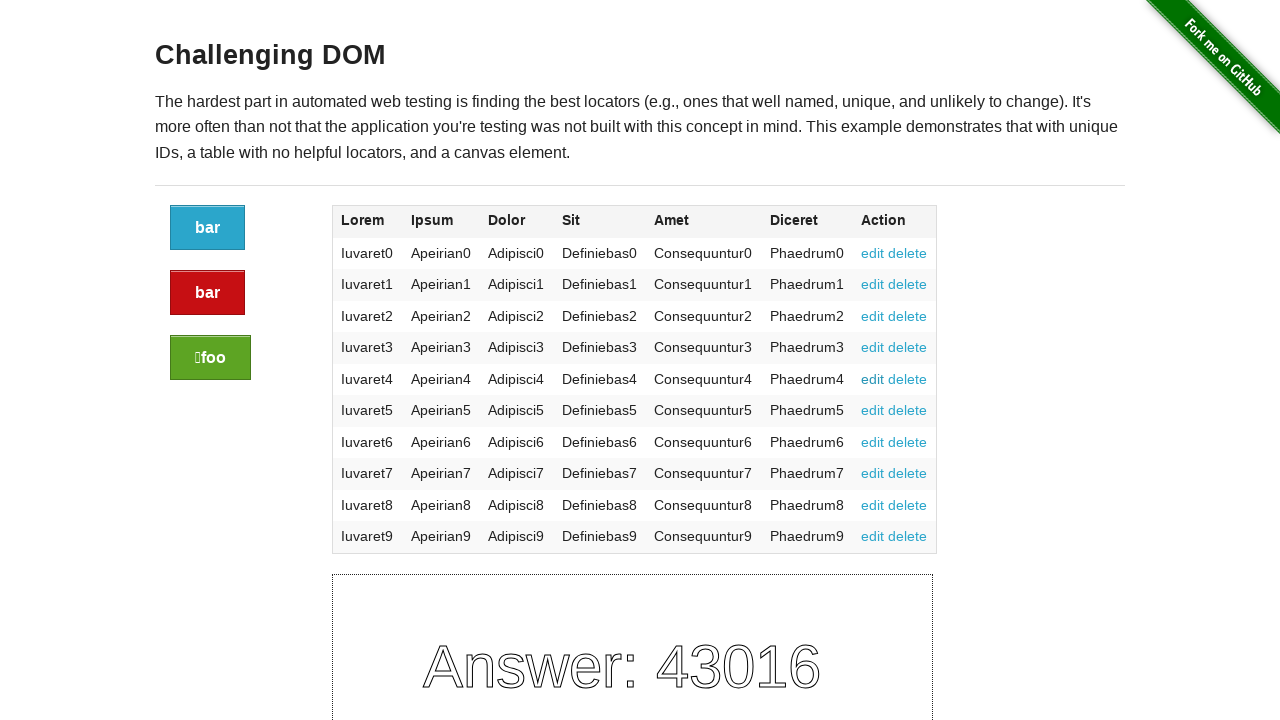

Clicked delete button for row 5 at (908, 379) on xpath=//*[@id='content']//table/tbody/tr[5]/td[7]/a[2]
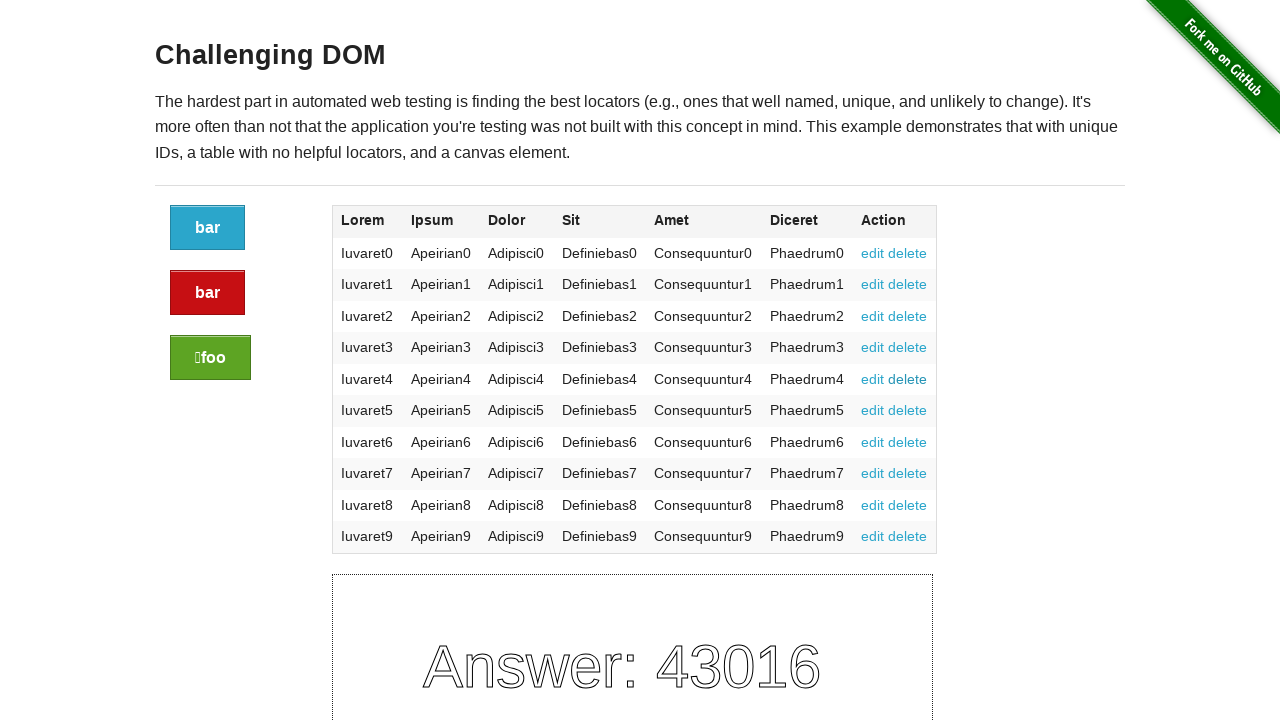

Clicked edit button for row 6 at (873, 410) on xpath=//*[@id='content']//table/tbody/tr[6]/td[7]/a[1]
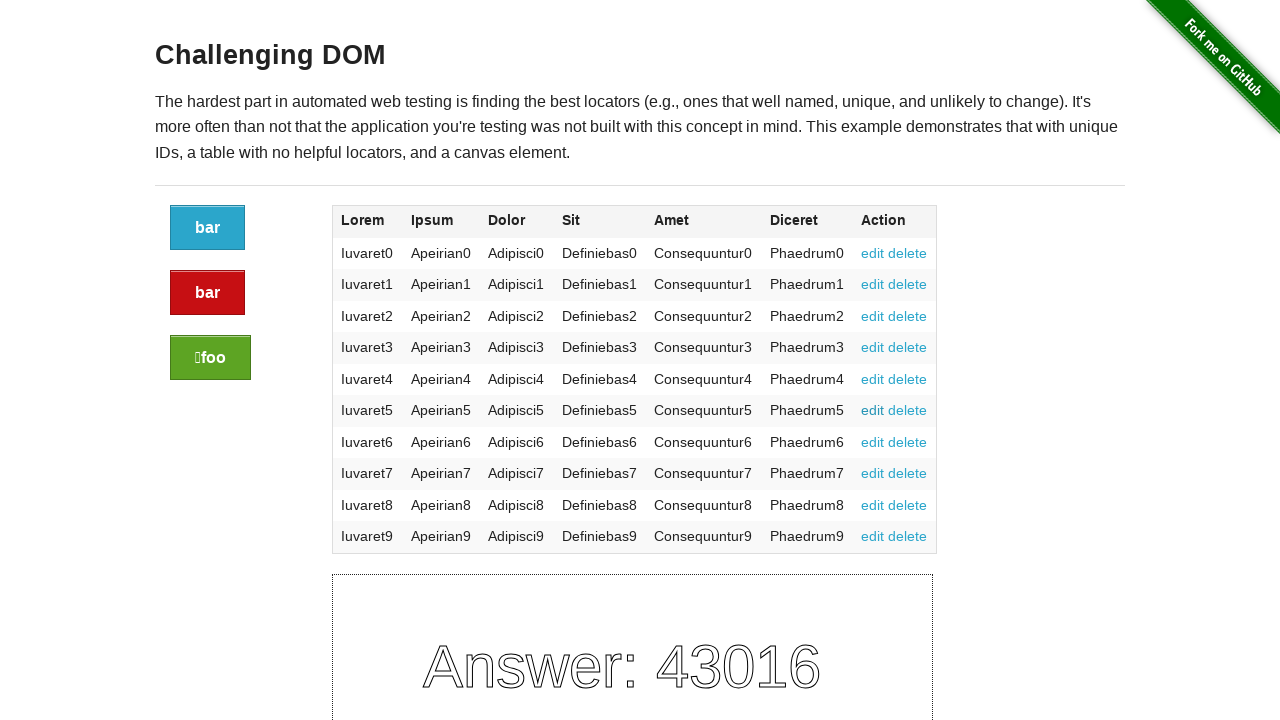

Clicked delete button for row 6 at (908, 410) on xpath=//*[@id='content']//table/tbody/tr[6]/td[7]/a[2]
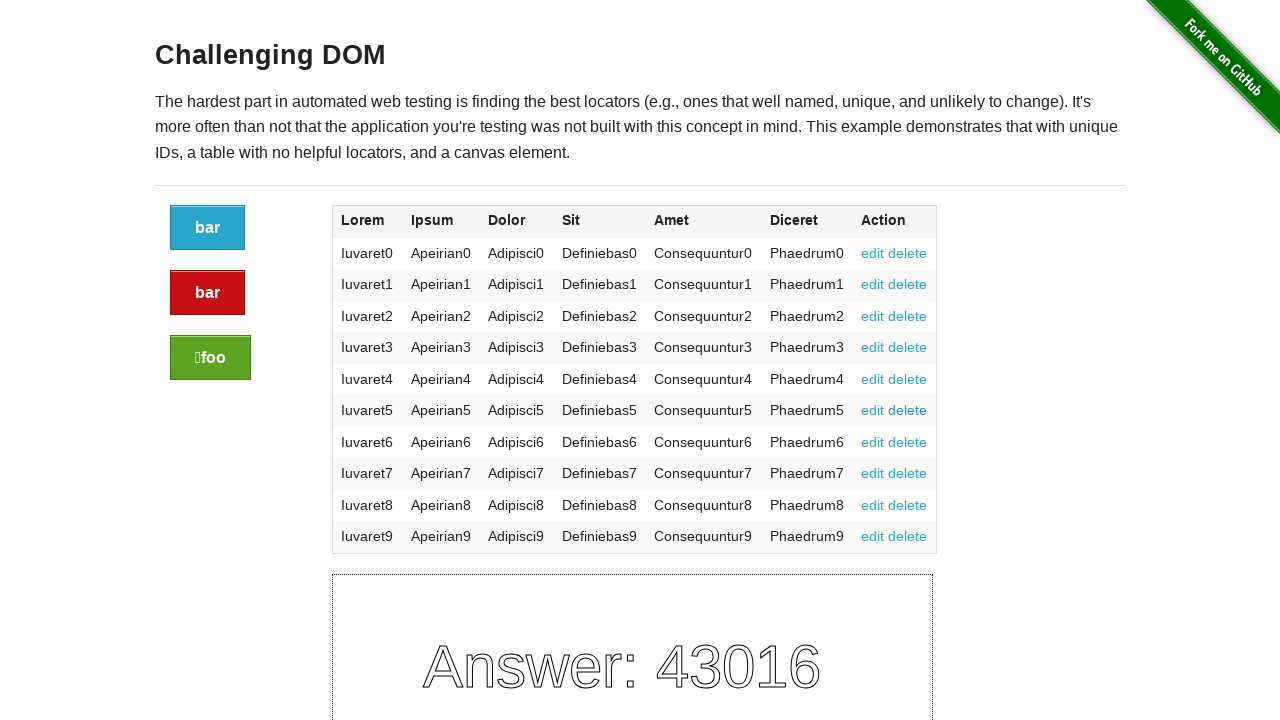

Clicked edit button for row 7 at (873, 442) on xpath=//*[@id='content']//table/tbody/tr[7]/td[7]/a[1]
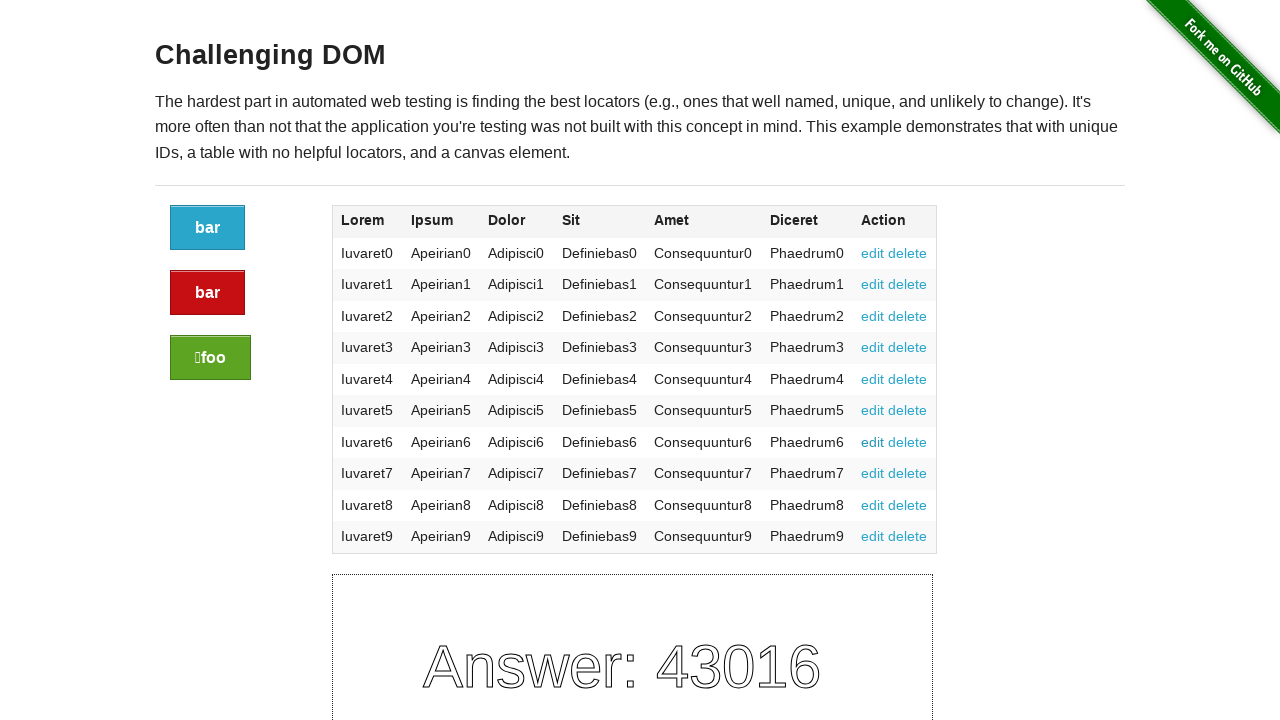

Clicked delete button for row 7 at (908, 442) on xpath=//*[@id='content']//table/tbody/tr[7]/td[7]/a[2]
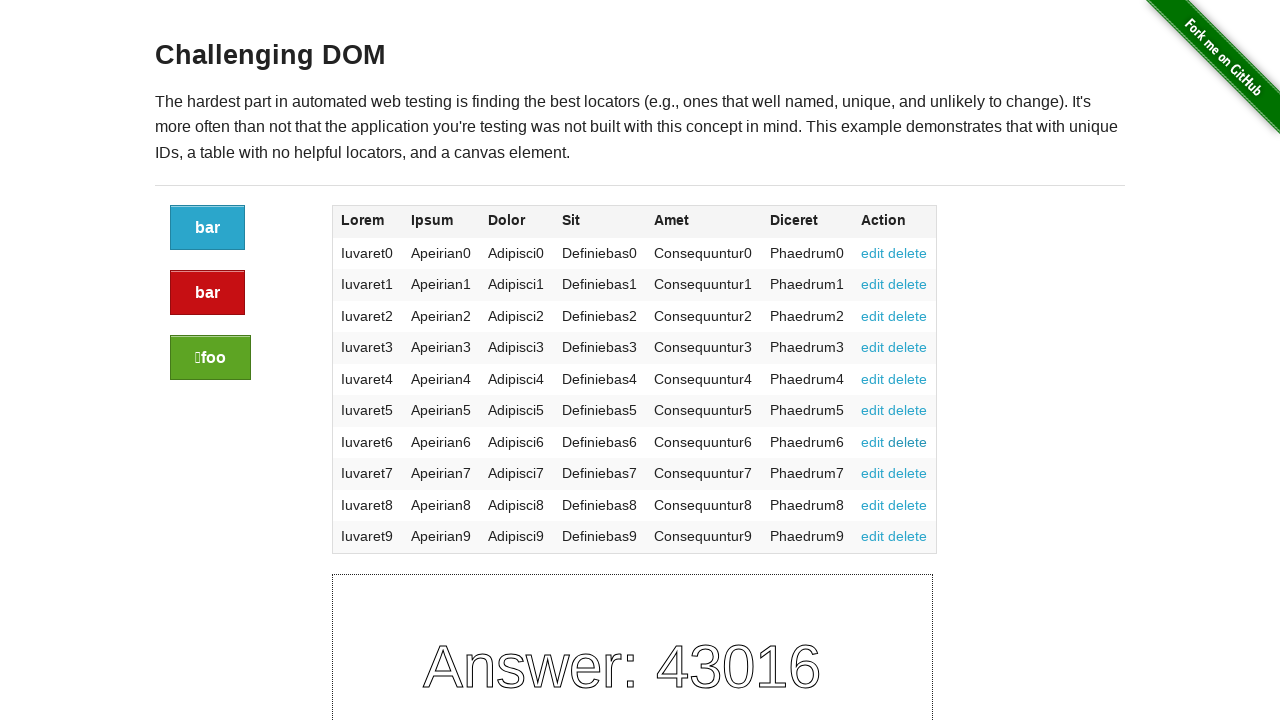

Clicked edit button for row 8 at (873, 473) on xpath=//*[@id='content']//table/tbody/tr[8]/td[7]/a[1]
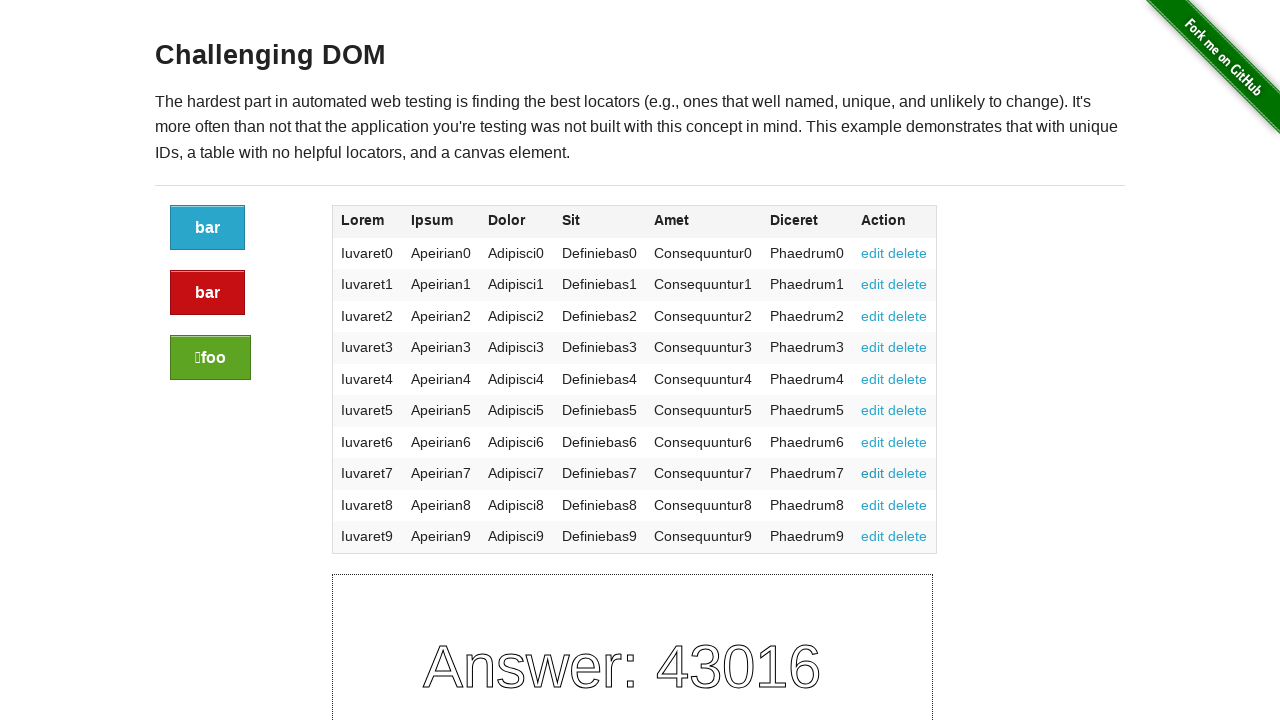

Clicked delete button for row 8 at (908, 473) on xpath=//*[@id='content']//table/tbody/tr[8]/td[7]/a[2]
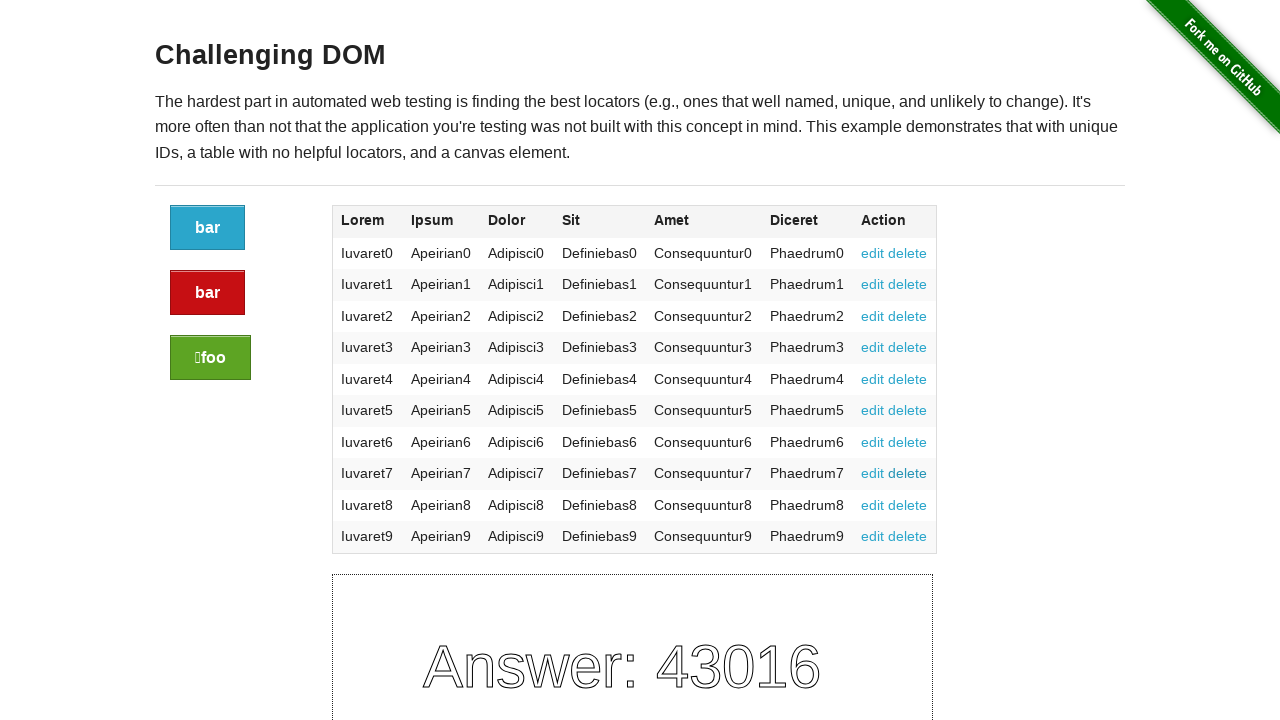

Clicked edit button for row 9 at (873, 505) on xpath=//*[@id='content']//table/tbody/tr[9]/td[7]/a[1]
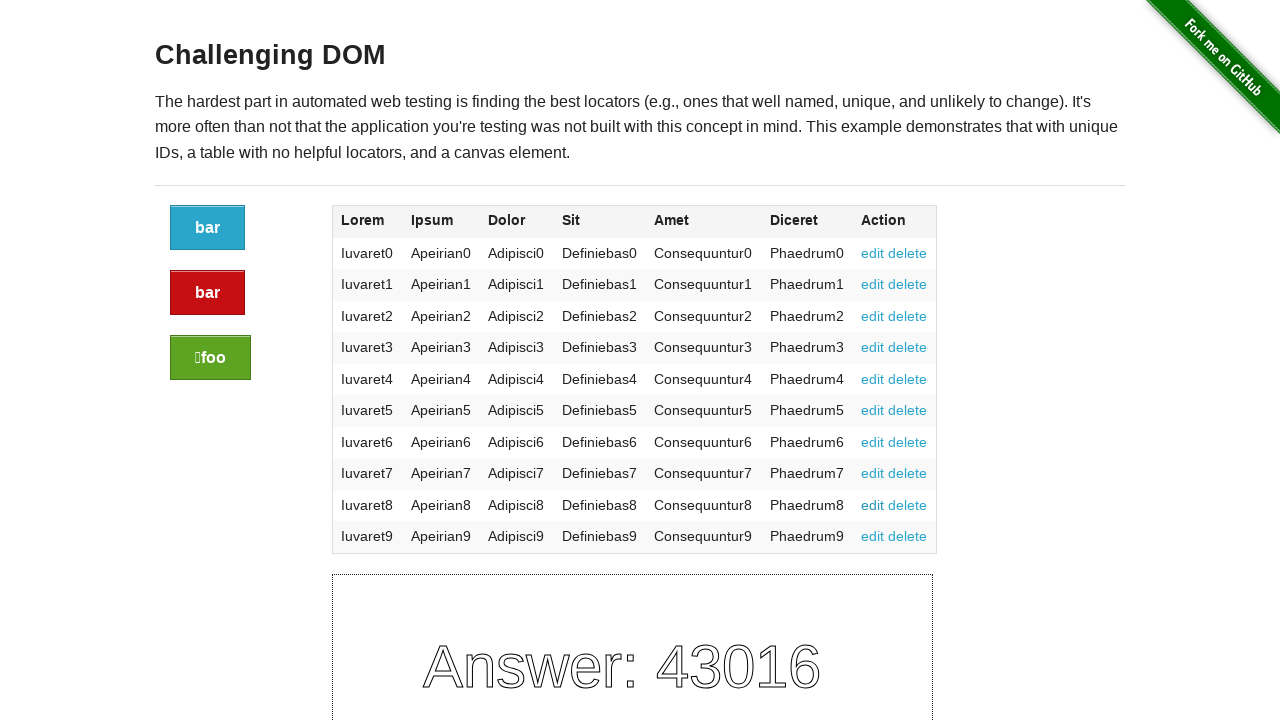

Clicked delete button for row 9 at (908, 505) on xpath=//*[@id='content']//table/tbody/tr[9]/td[7]/a[2]
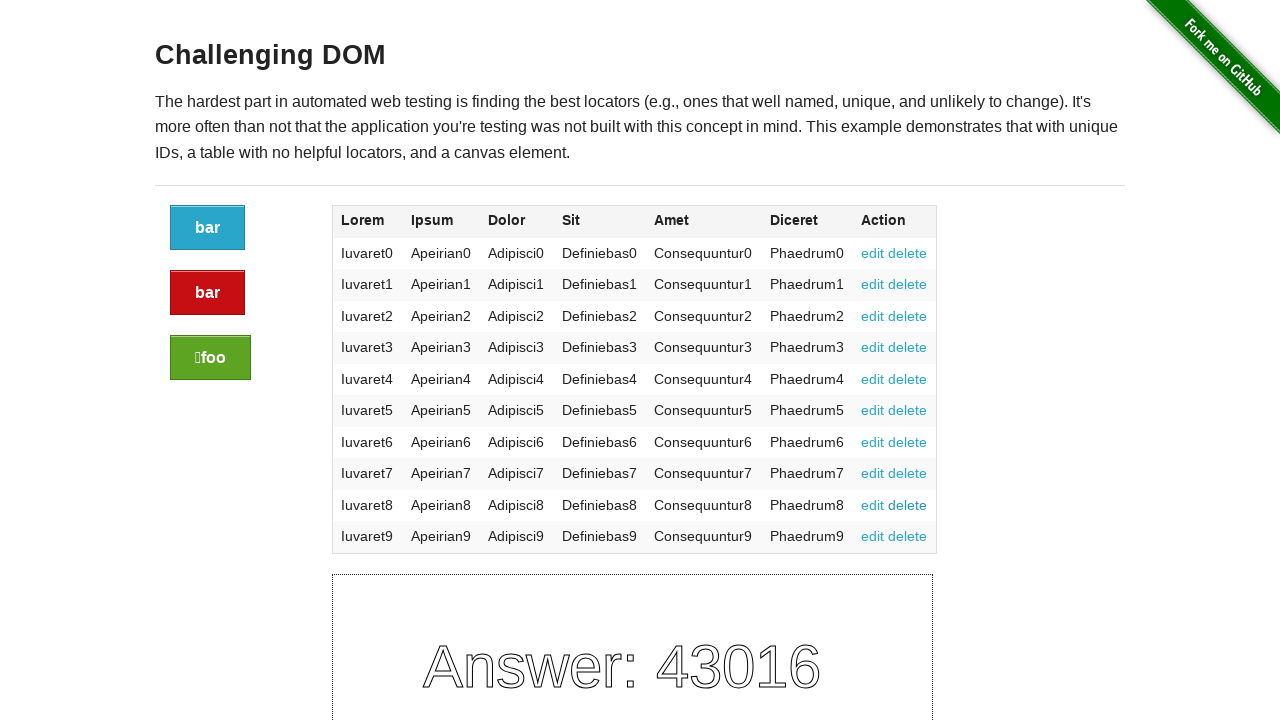

Clicked edit button for row 10 at (873, 536) on xpath=//*[@id='content']//table/tbody/tr[10]/td[7]/a[1]
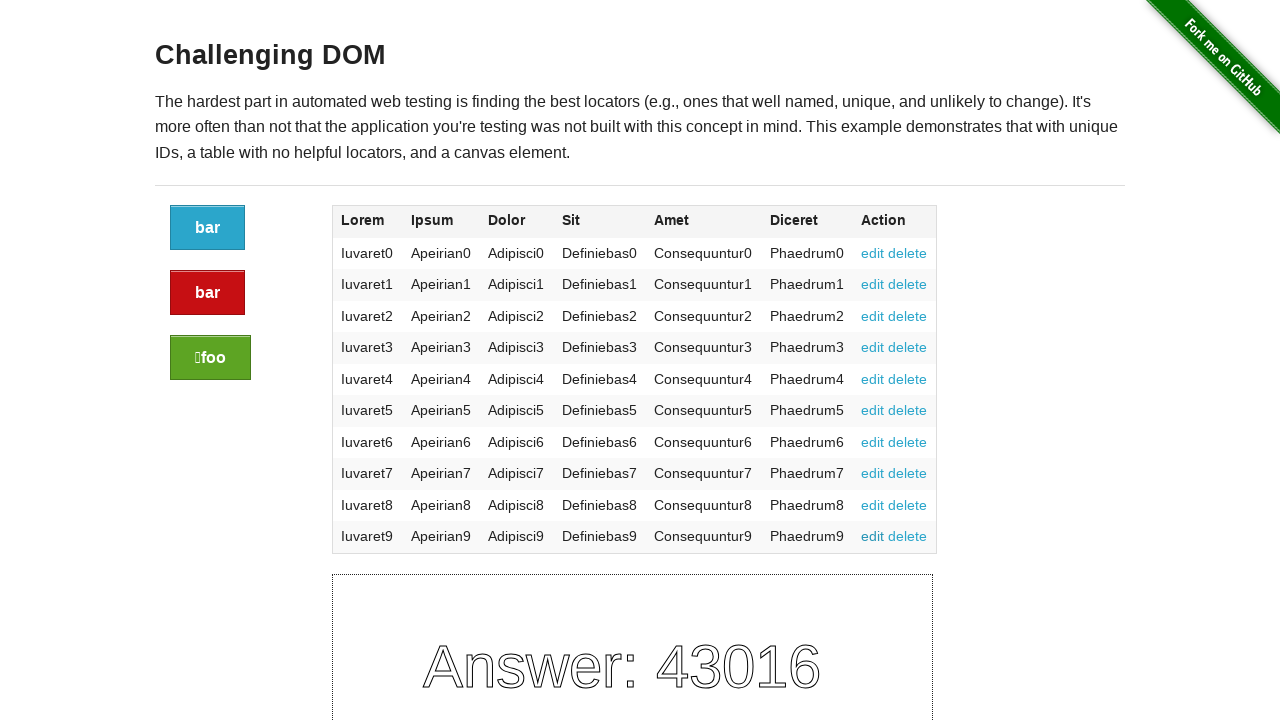

Clicked delete button for row 10 at (908, 536) on xpath=//*[@id='content']//table/tbody/tr[10]/td[7]/a[2]
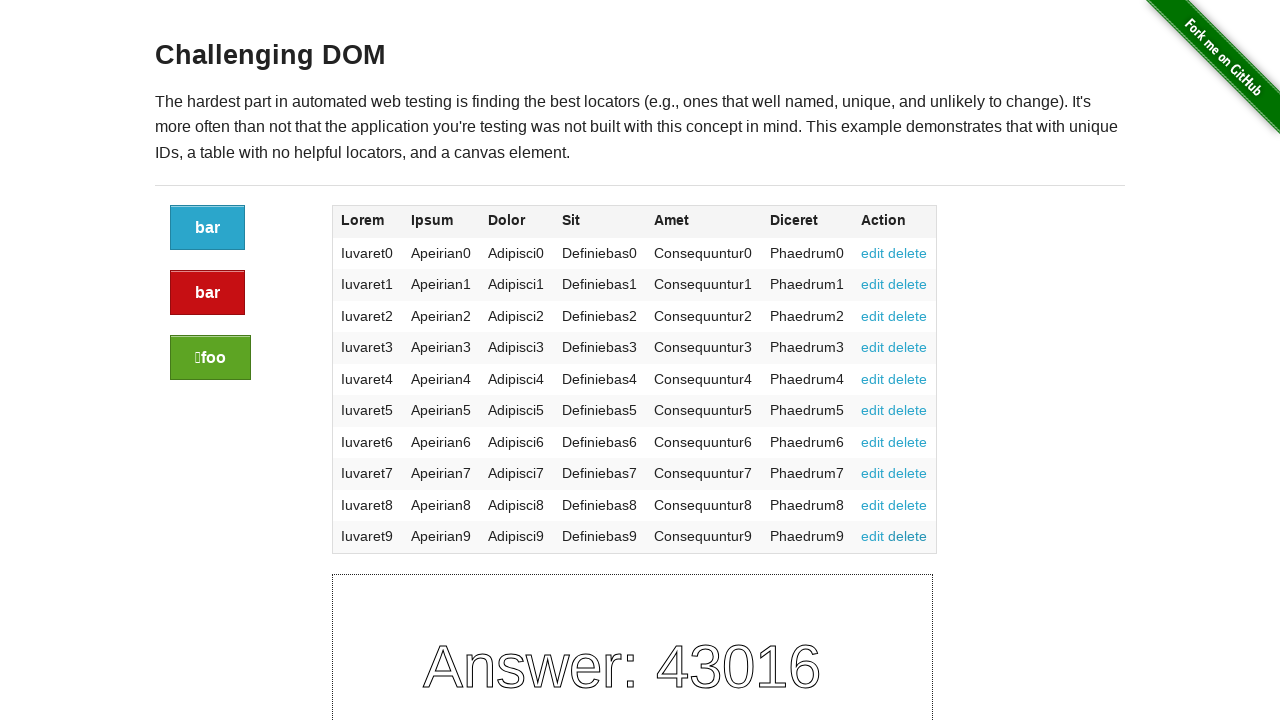

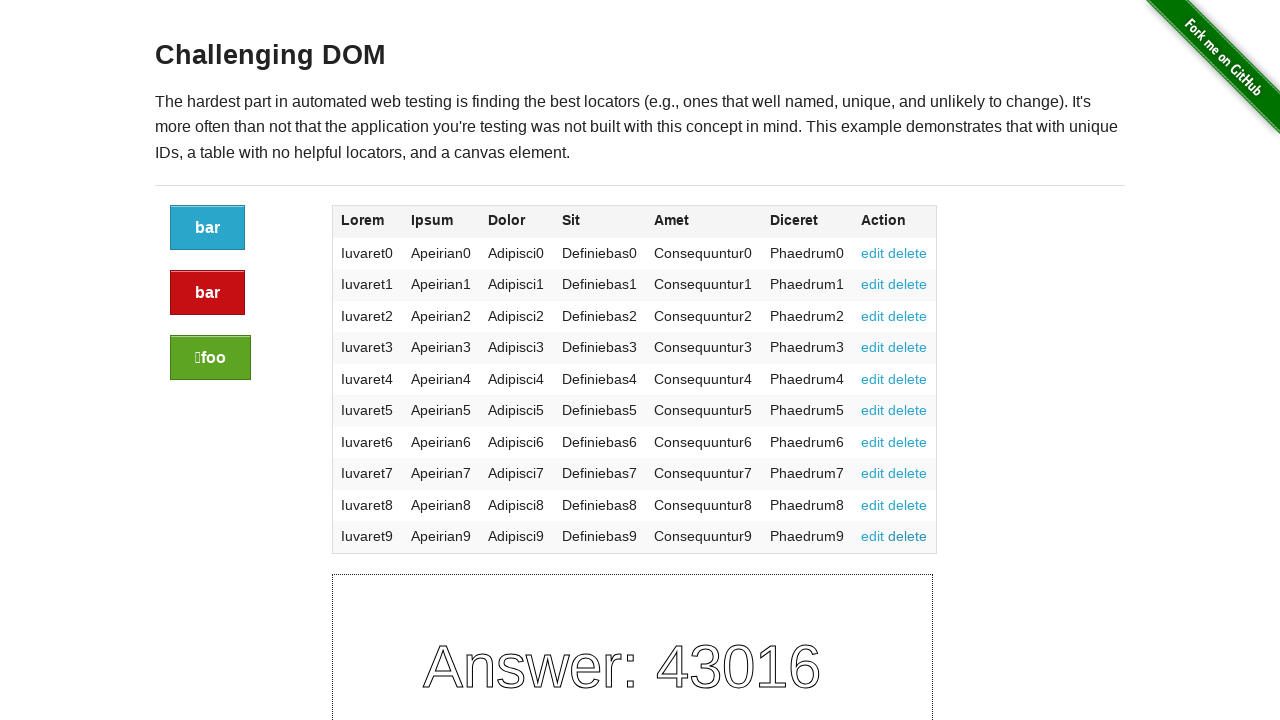